Tests page navigation by using END key to go to bottom of page and HOME key to return to top

Starting URL: https://techproeducation.com

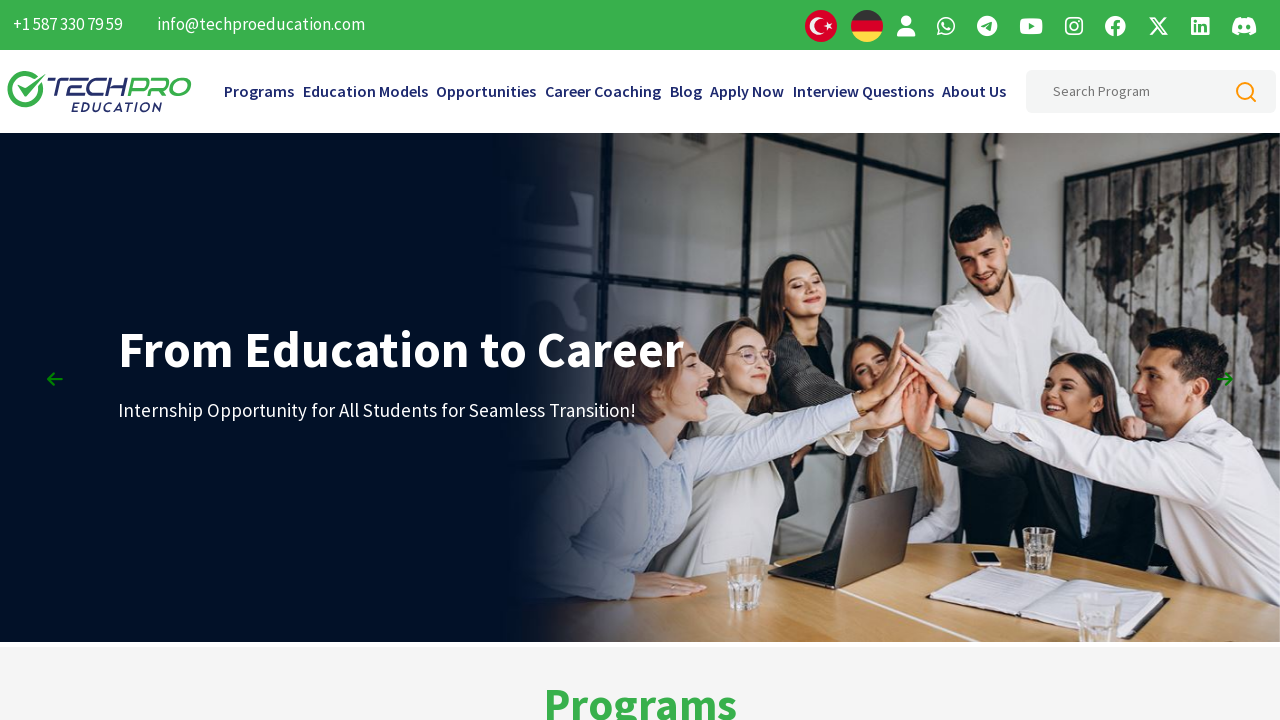

Pressed END key to scroll to bottom of page
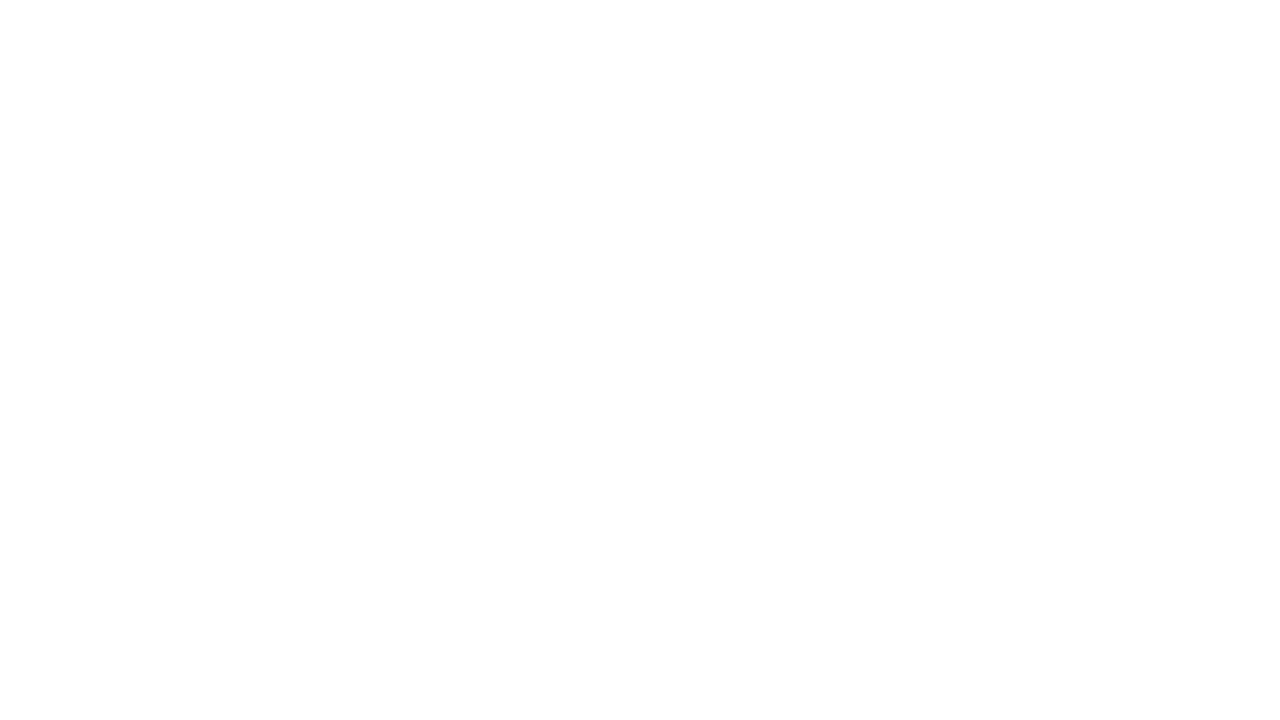

Waited 4 seconds for page to load after scrolling to bottom
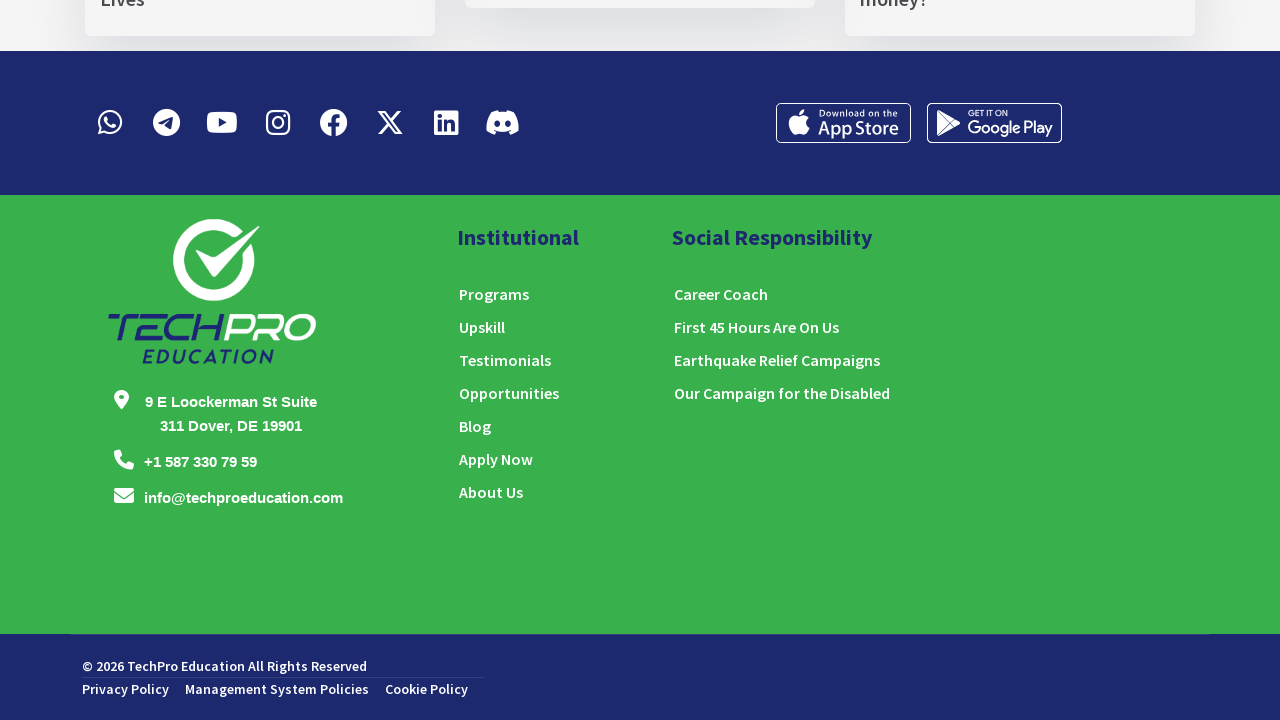

Pressed HOME key to scroll back to top of page
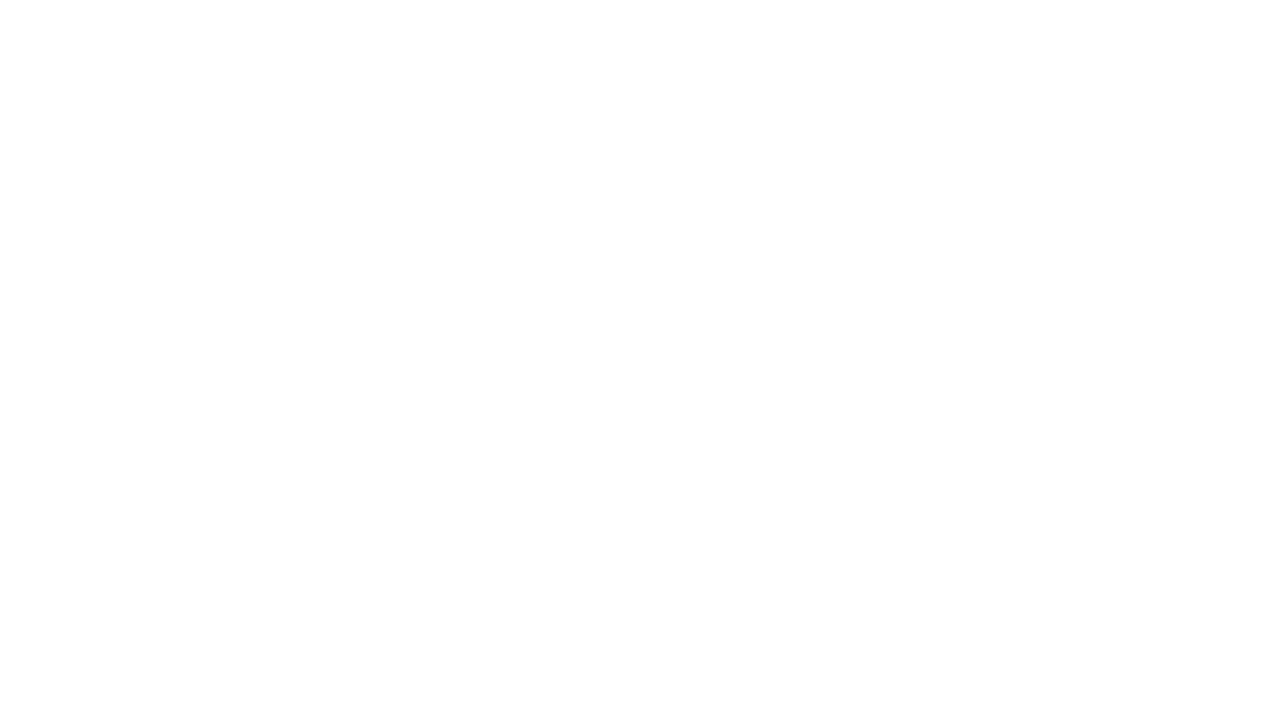

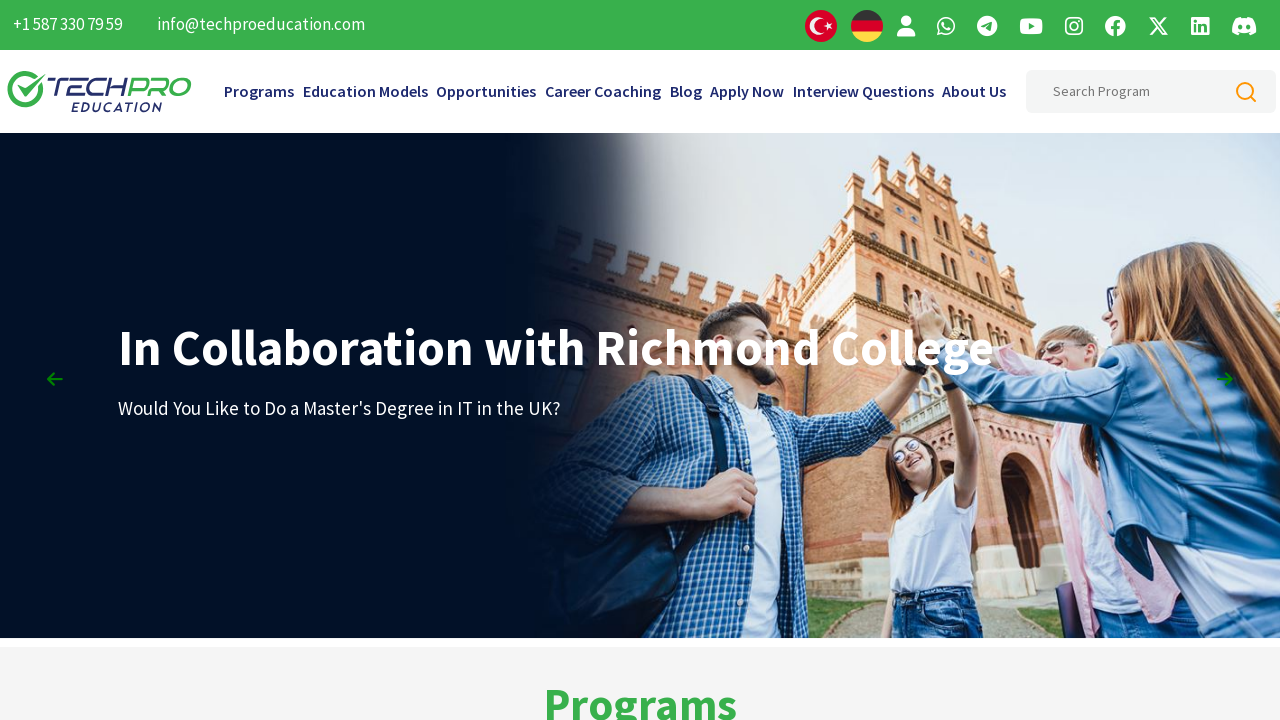